Tests dynamic controls page by verifying a textbox is initially disabled, clicking the Enable button, waiting for the textbox to become enabled, and verifying the success message appears

Starting URL: https://the-internet.herokuapp.com/dynamic_controls

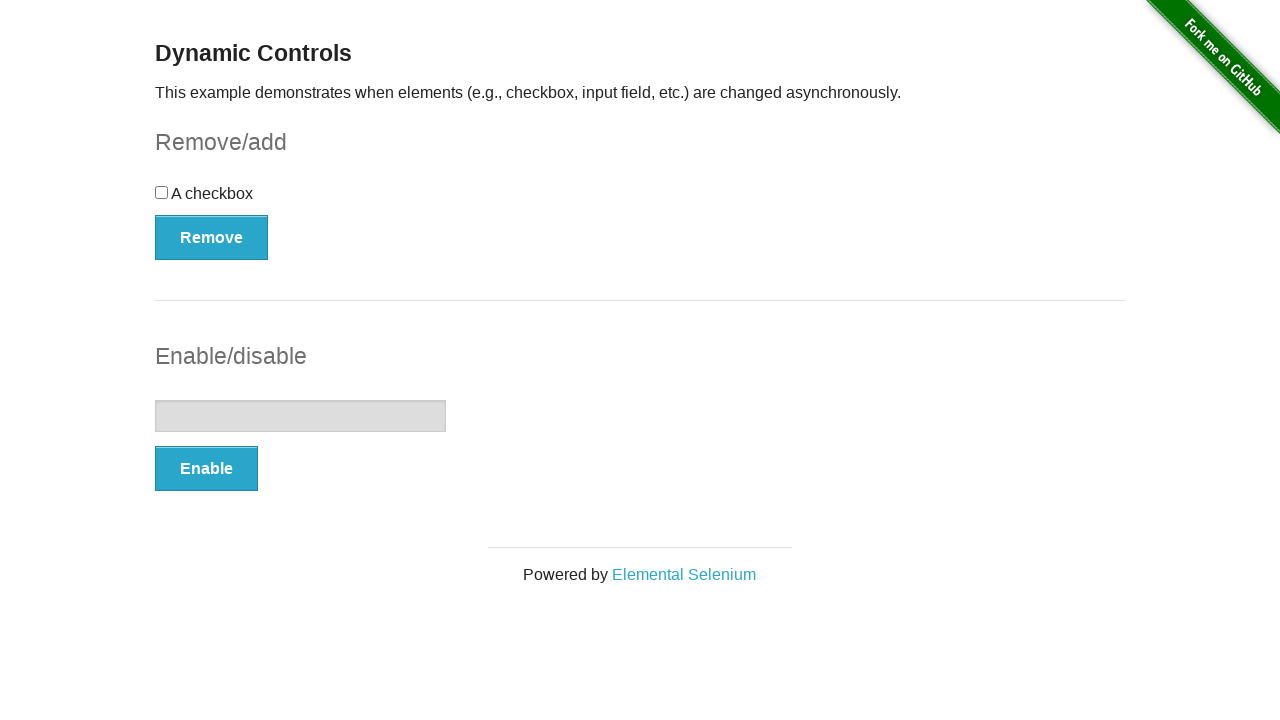

Verified textbox is initially disabled
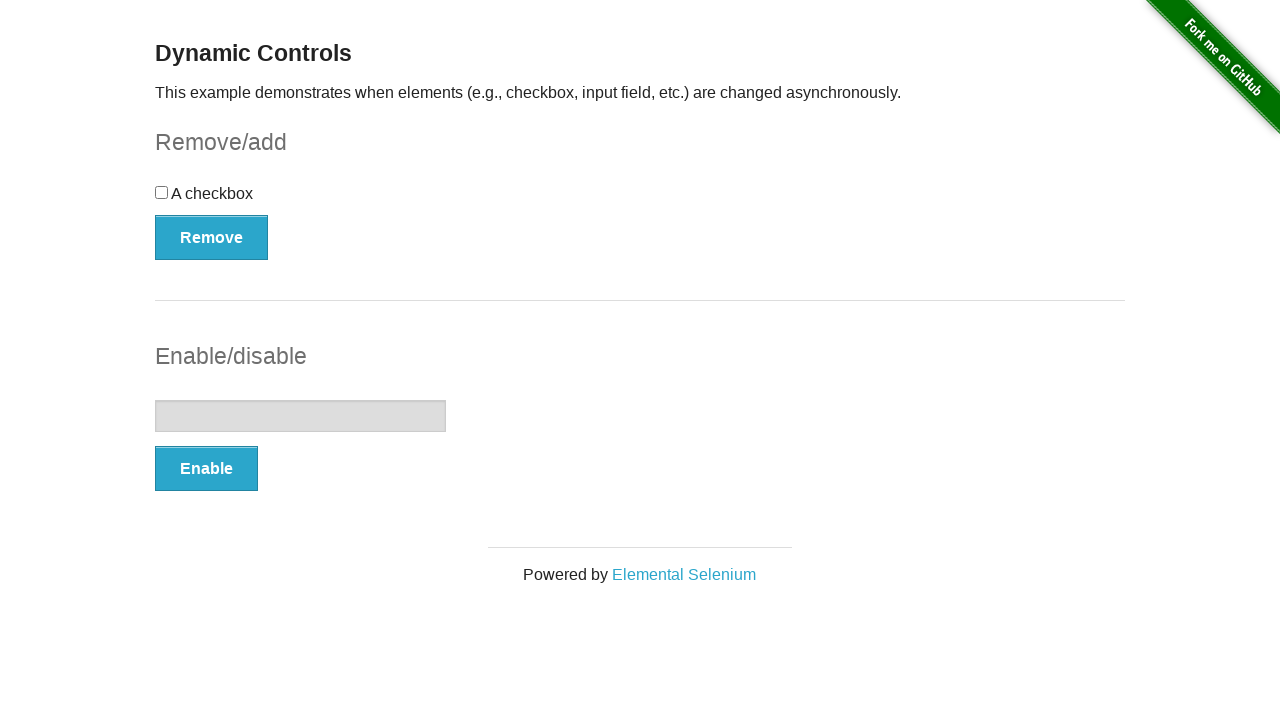

Clicked the Enable button at (206, 469) on xpath=//*[text()='Enable']
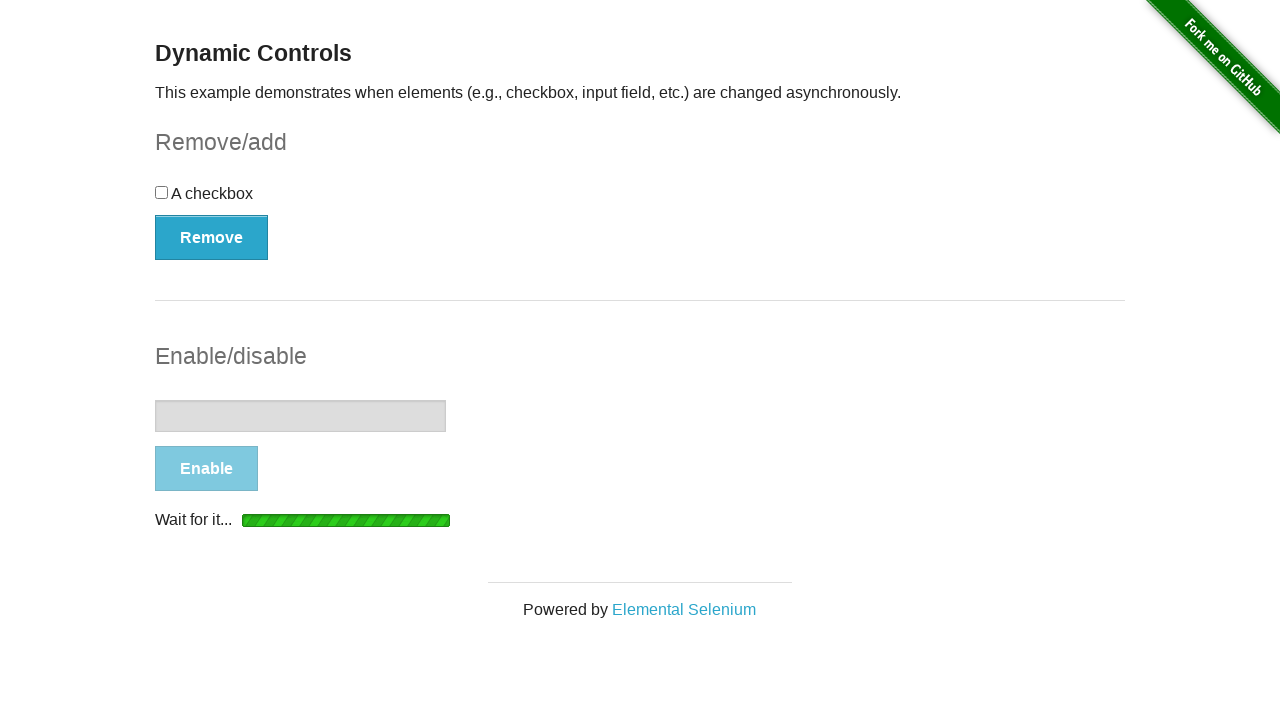

Textbox element is attached to DOM
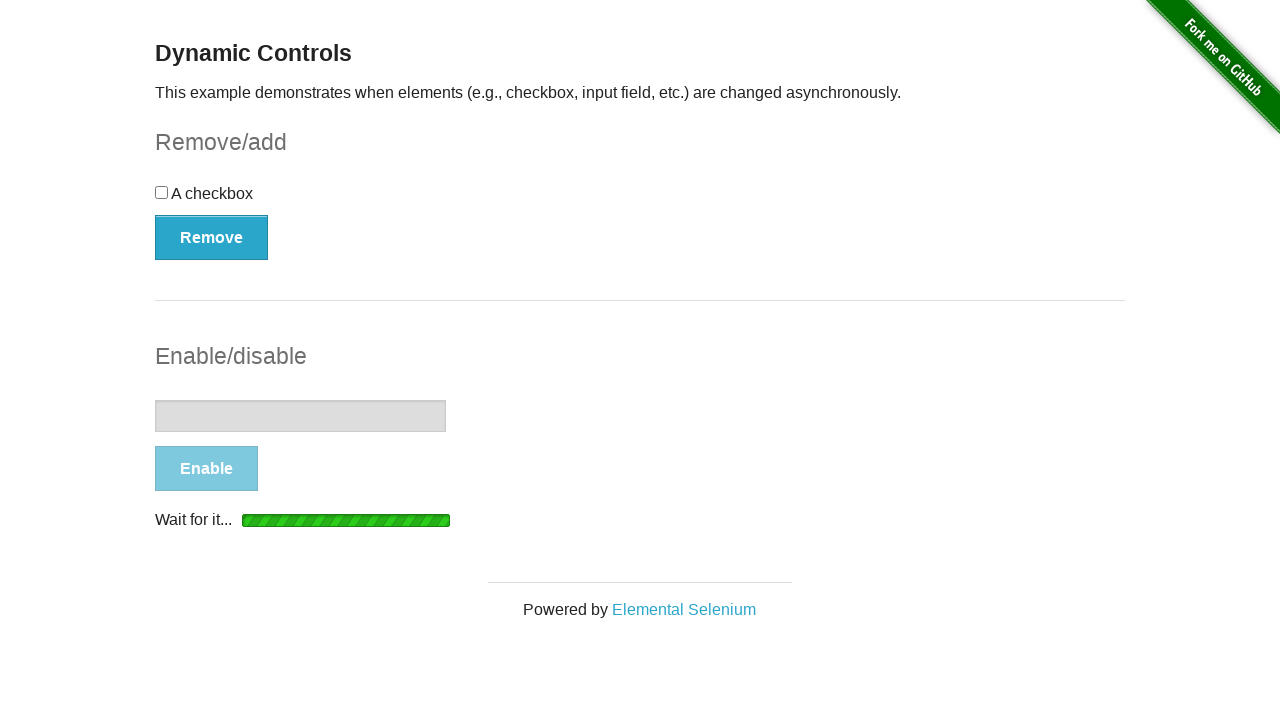

Waited for textbox to become enabled
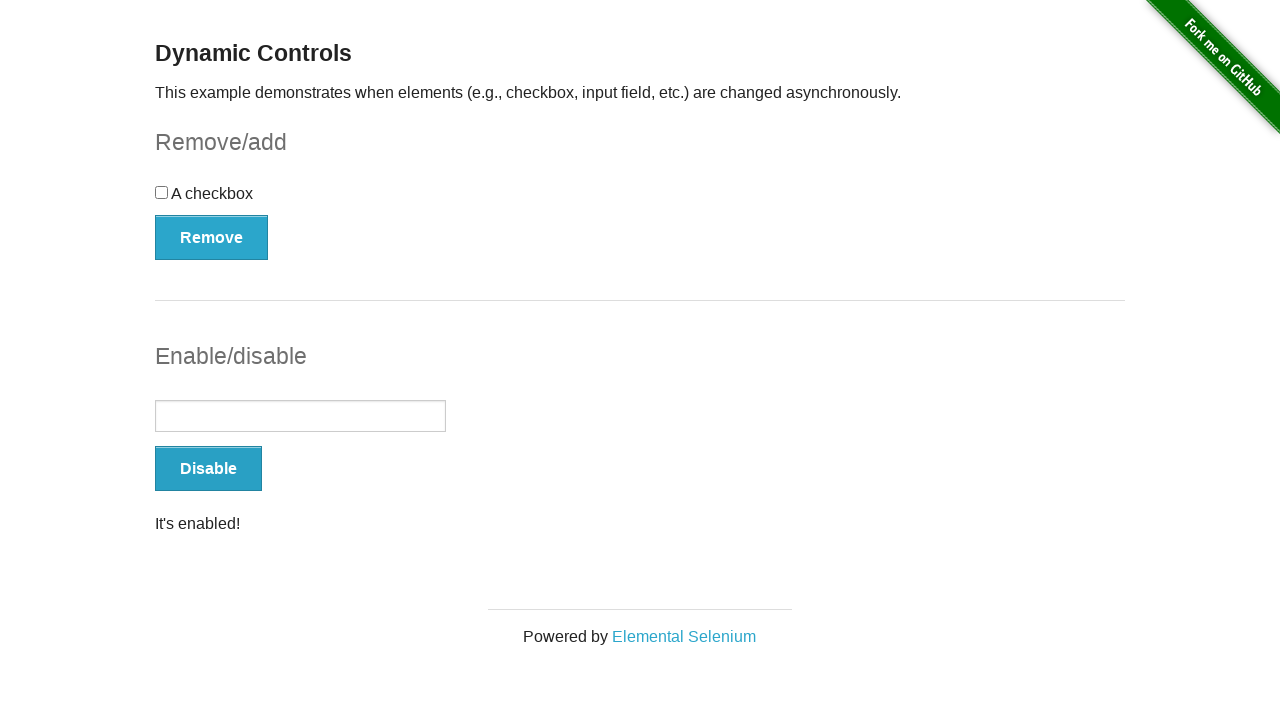

Verified success message 'It's enabled!' is visible
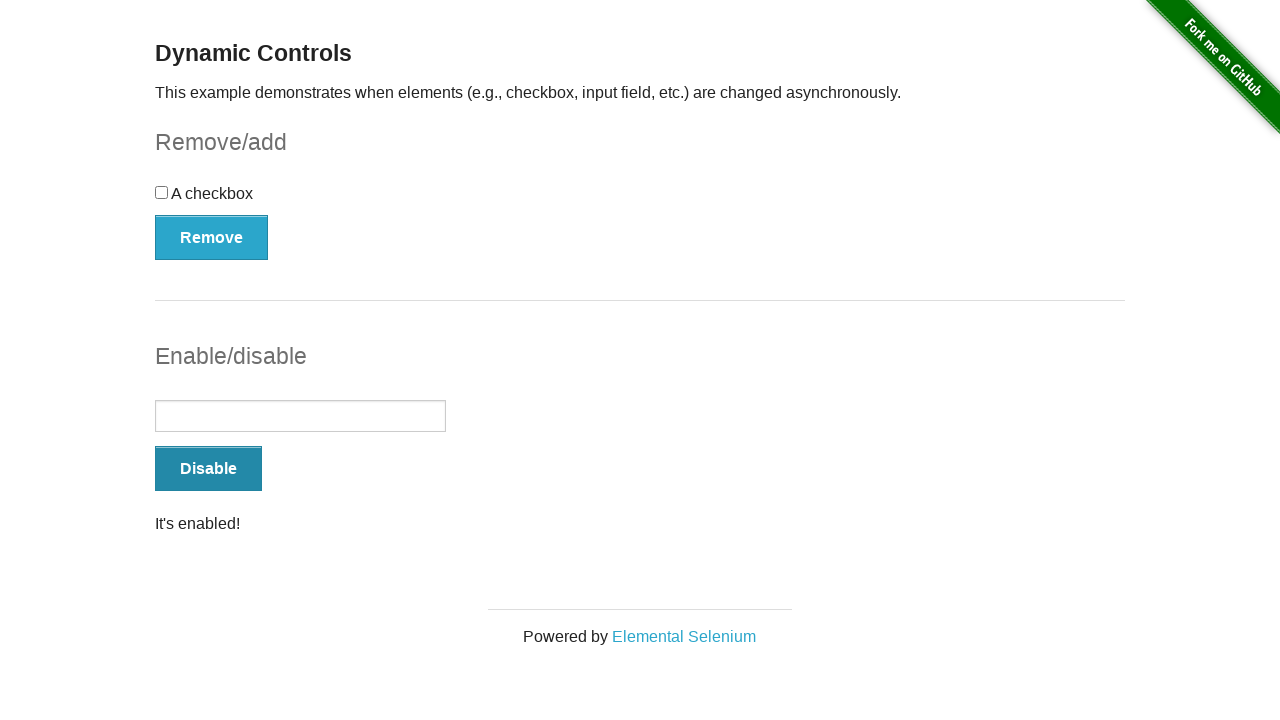

Verified textbox is now enabled
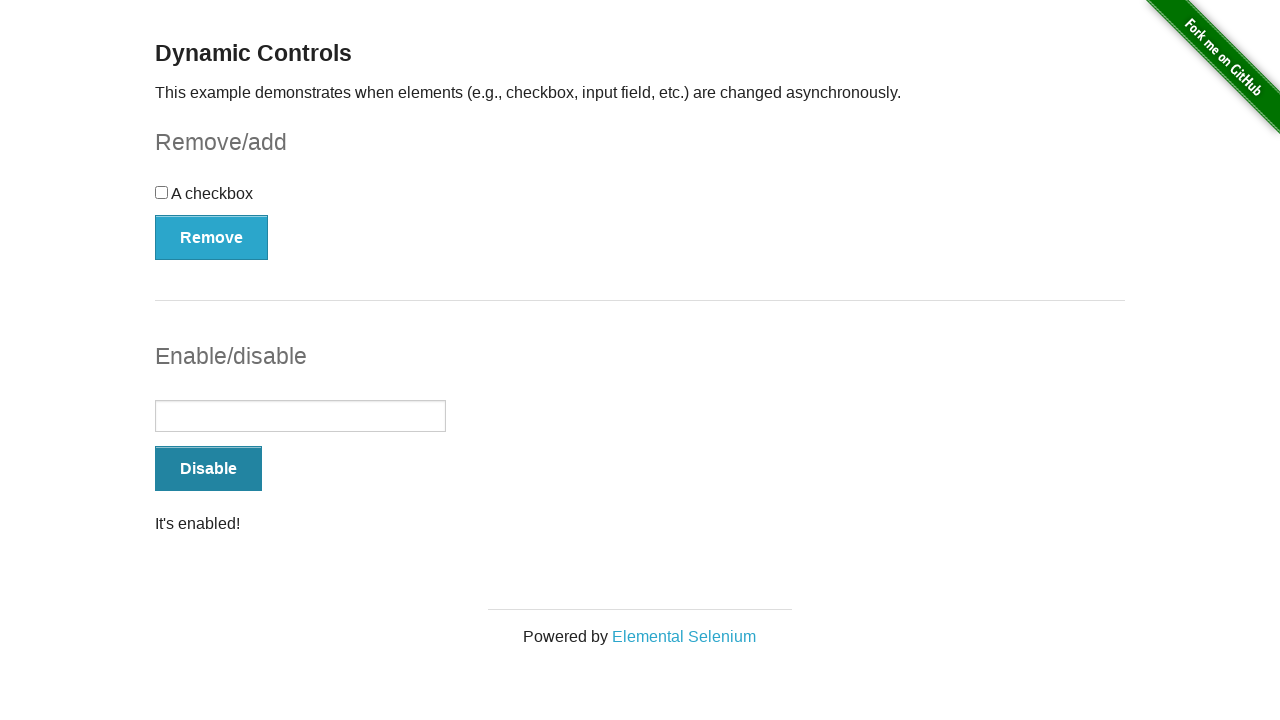

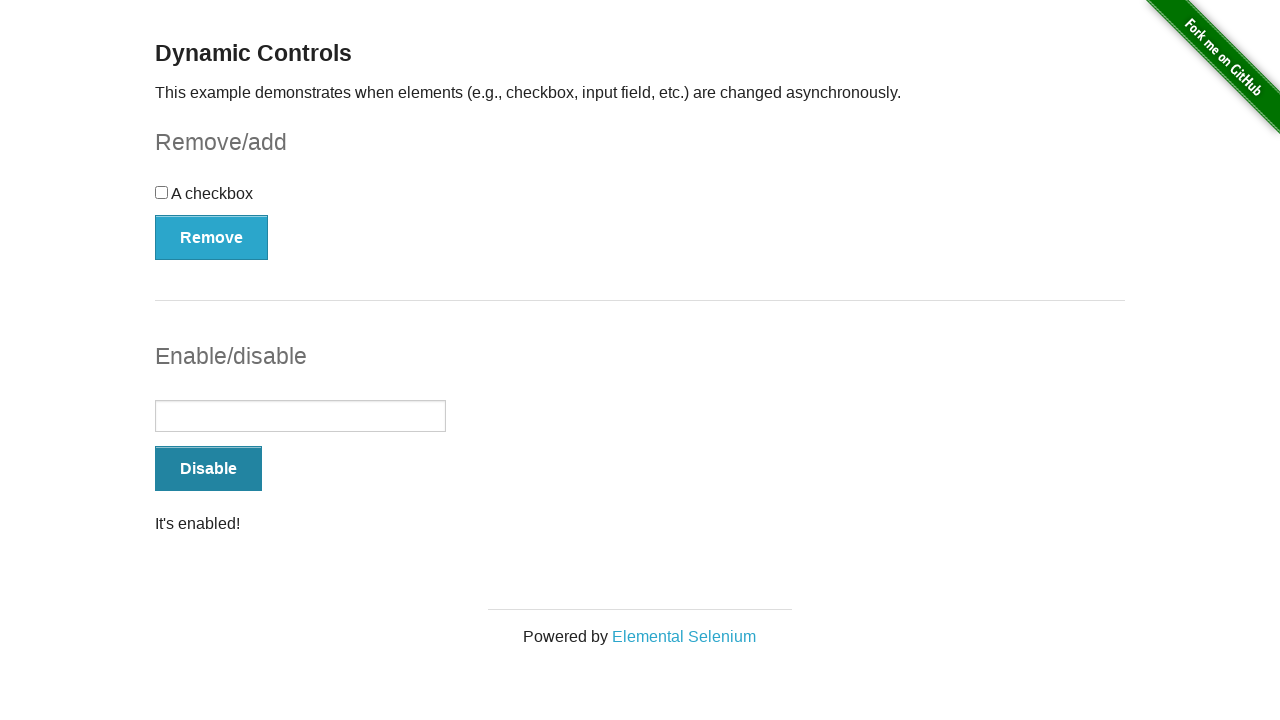